Tests the Playwright documentation website by verifying the page title, checking for Microsoft copyright with current year, navigating to the Docs page, and testing the search functionality (opening and closing the search input with Escape key).

Starting URL: https://playwright.dev/

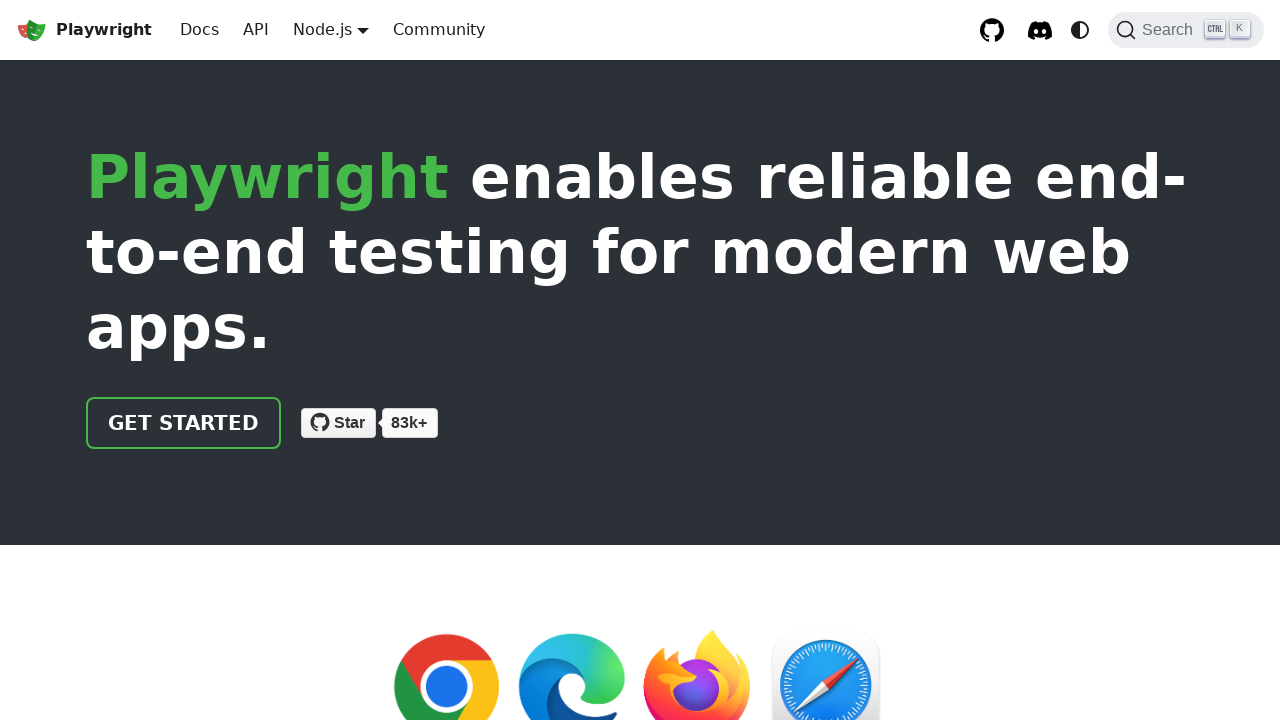

Verified page title matches expected Playwright documentation title
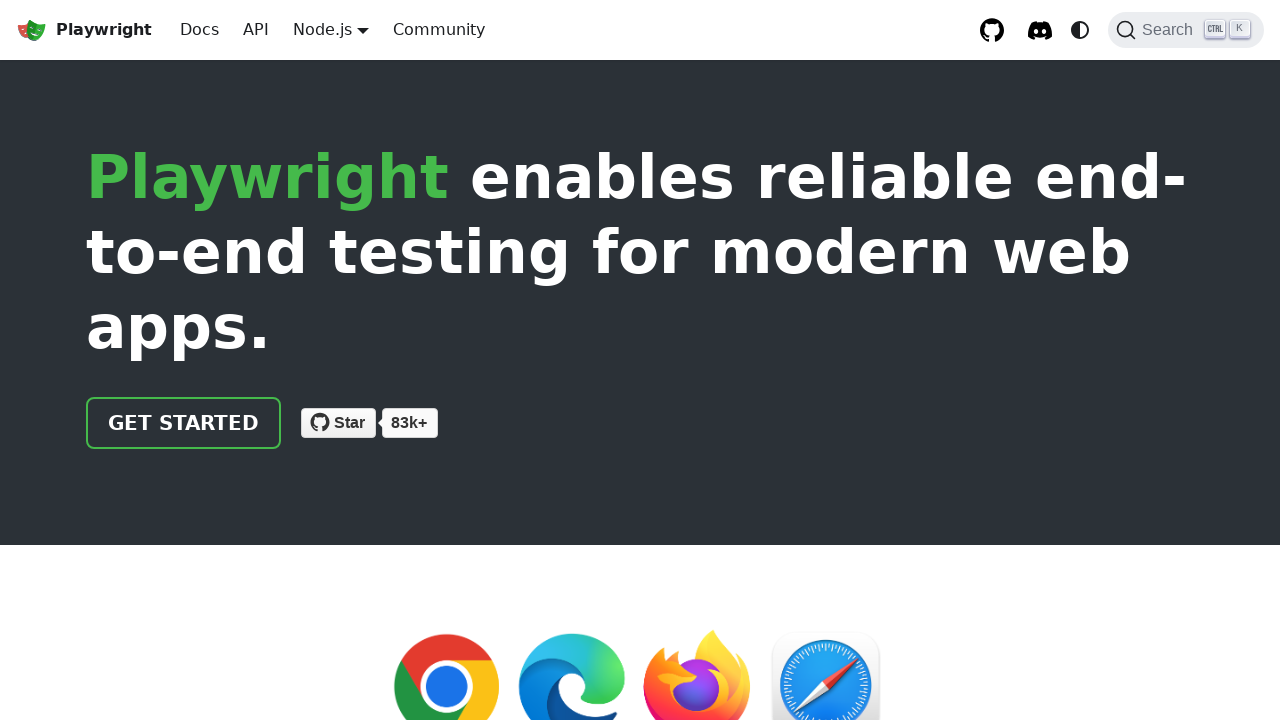

Verified Microsoft copyright text with current year 2026 is visible
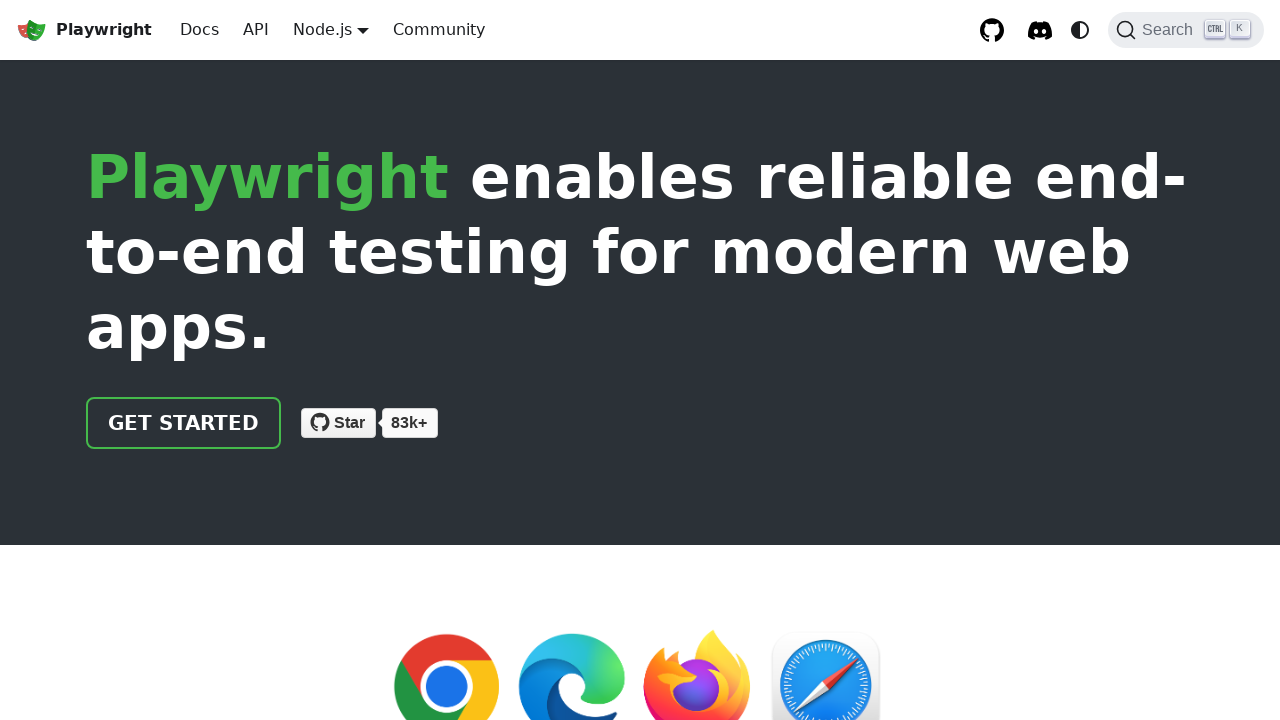

Clicked on 'Docs' menu option at (200, 30) on internal:role=link[name="Docs"i]
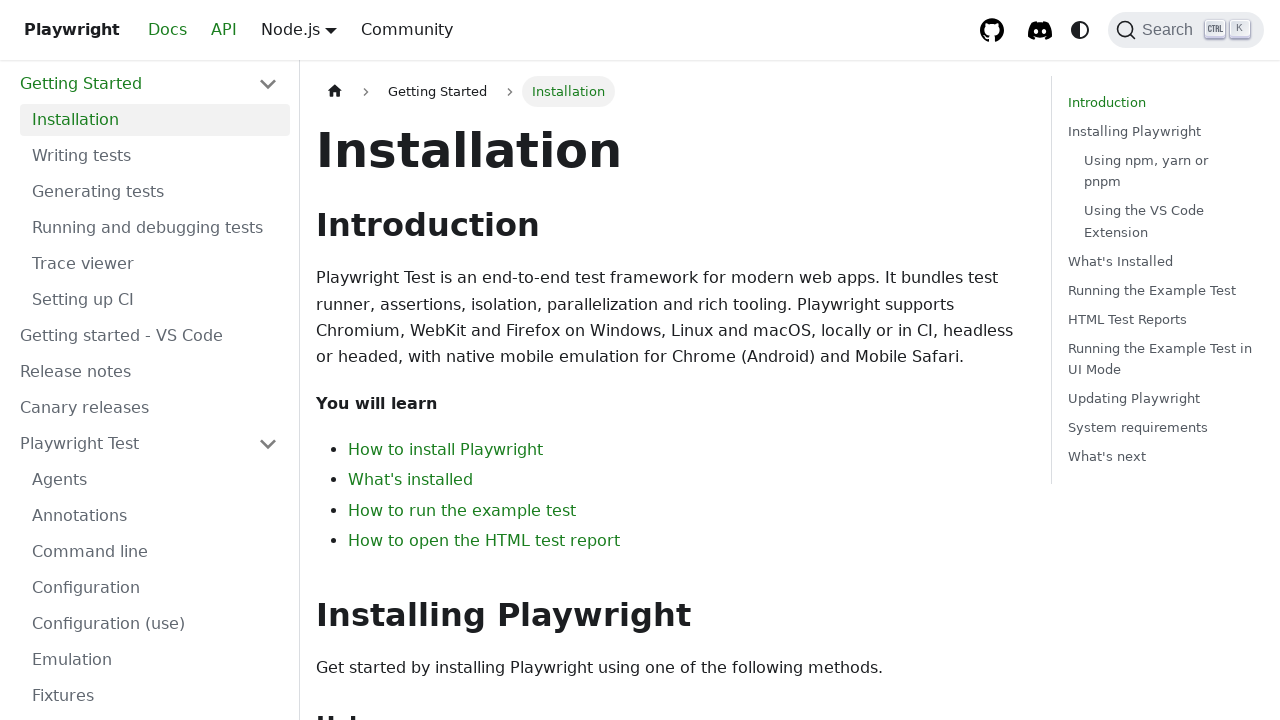

Navigated to Docs page and URL confirmed as https://playwright.dev/docs/intro
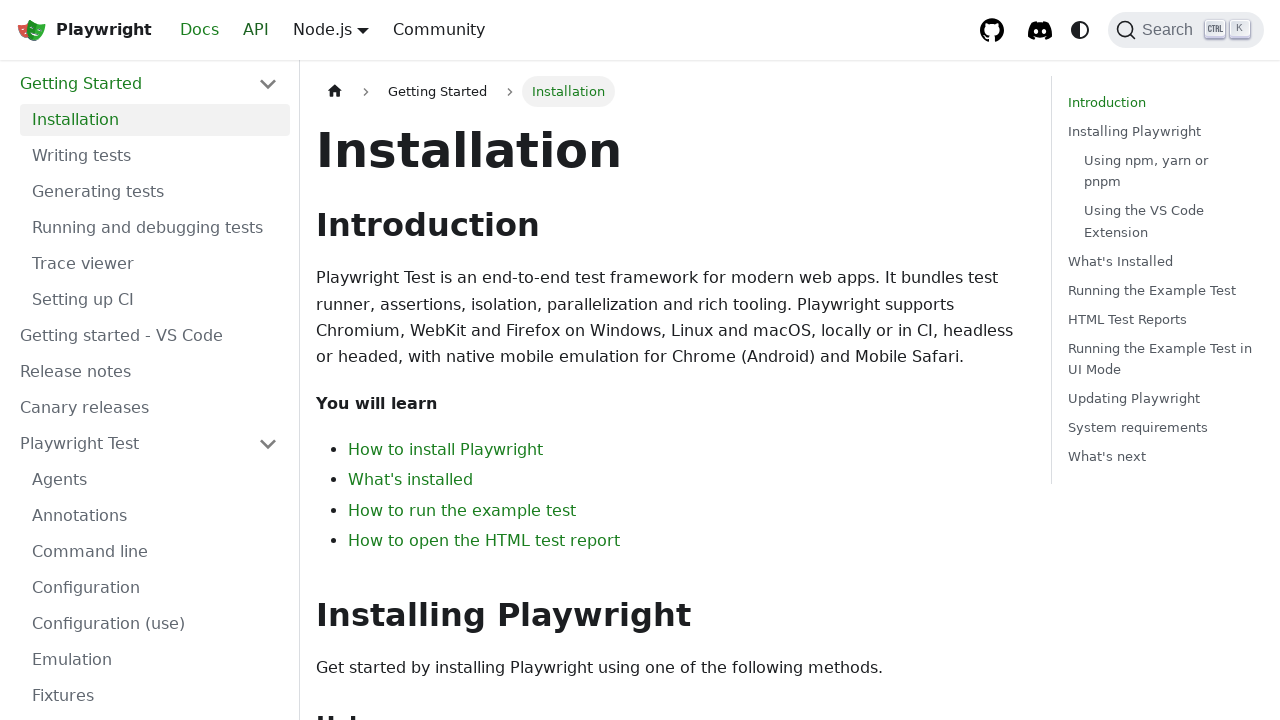

Search button is visible
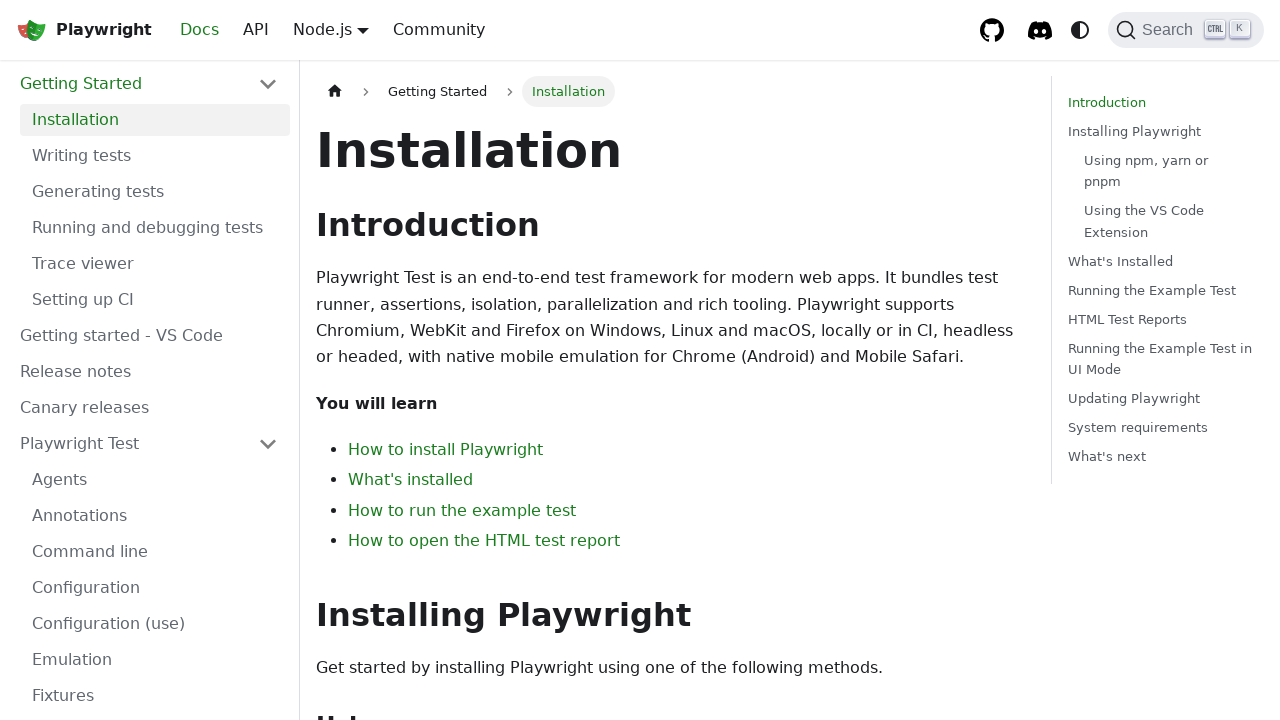

Clicked search button to open search functionality at (1186, 30) on internal:label="Search"i
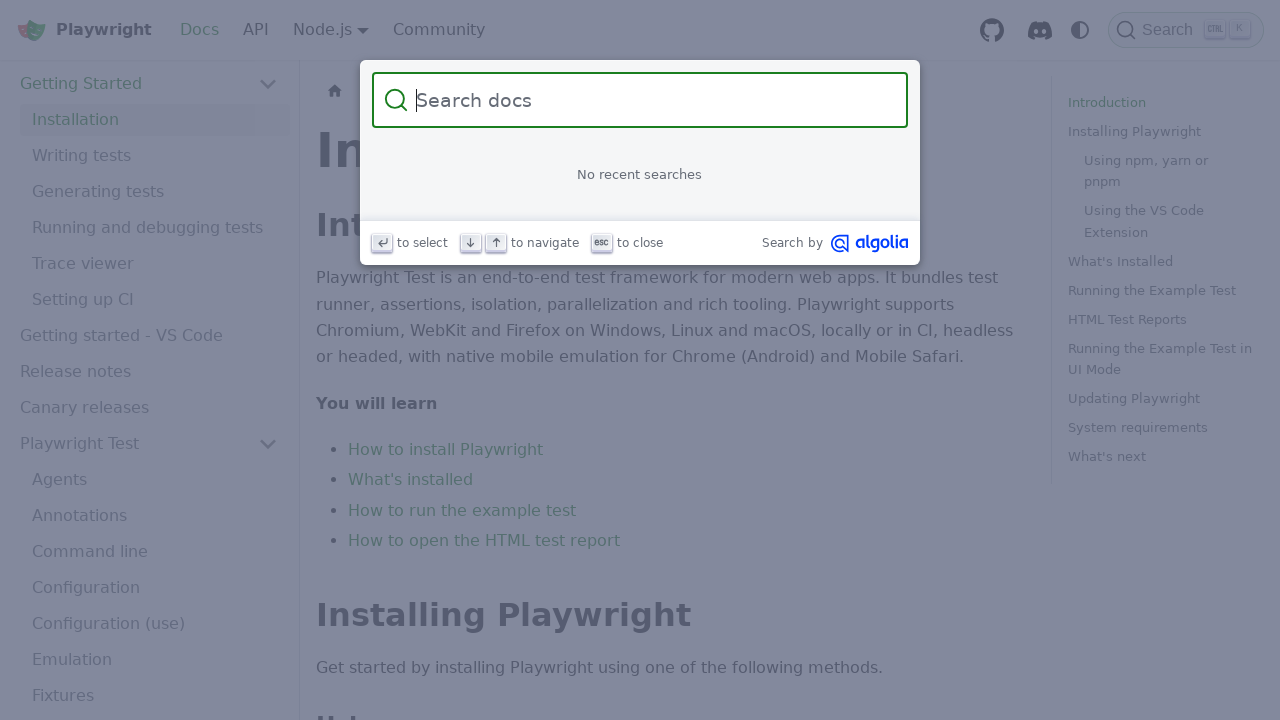

Search input field appeared and is visible
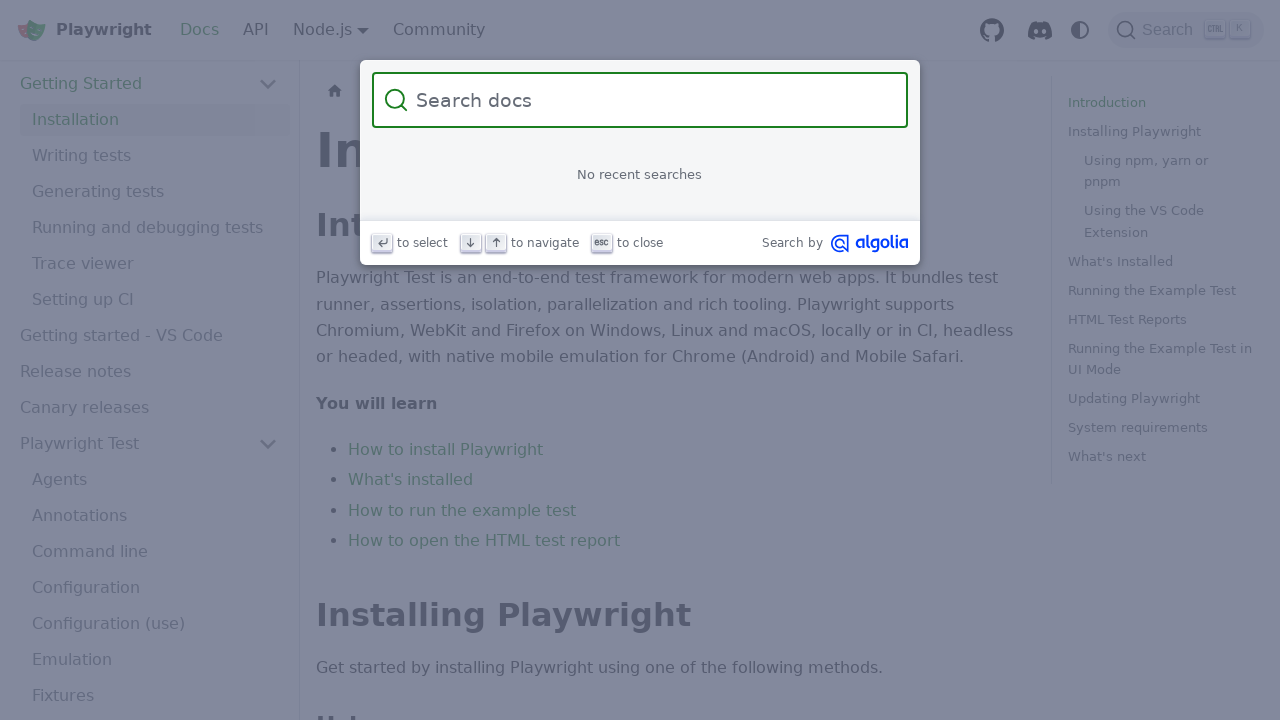

Pressed Escape key to close search input on internal:attr=[placeholder="Search docs"i]
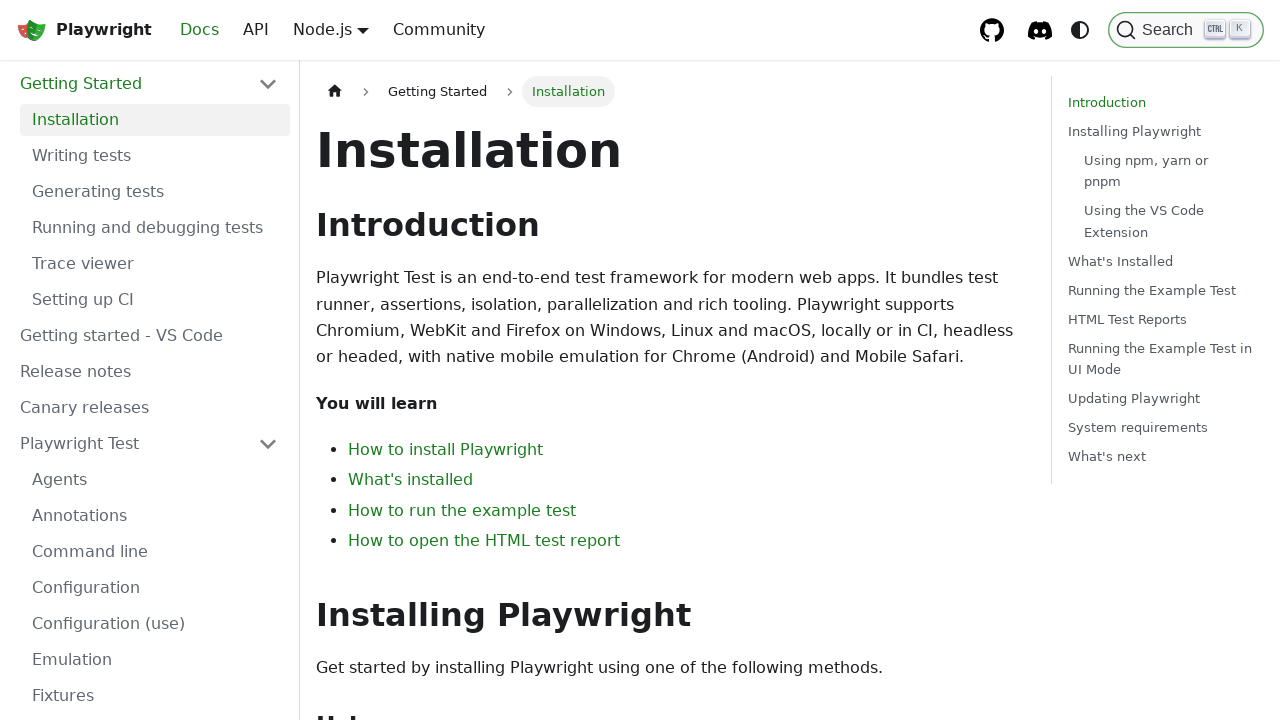

Search input field is now hidden after pressing Escape
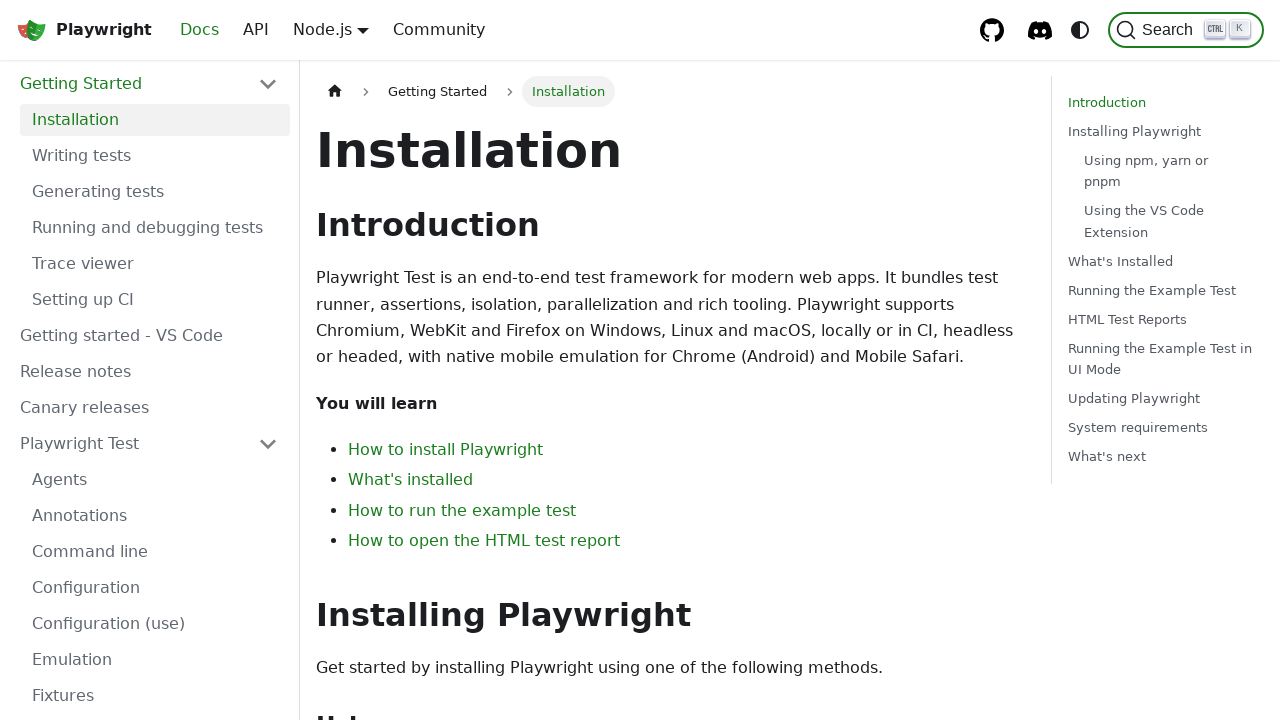

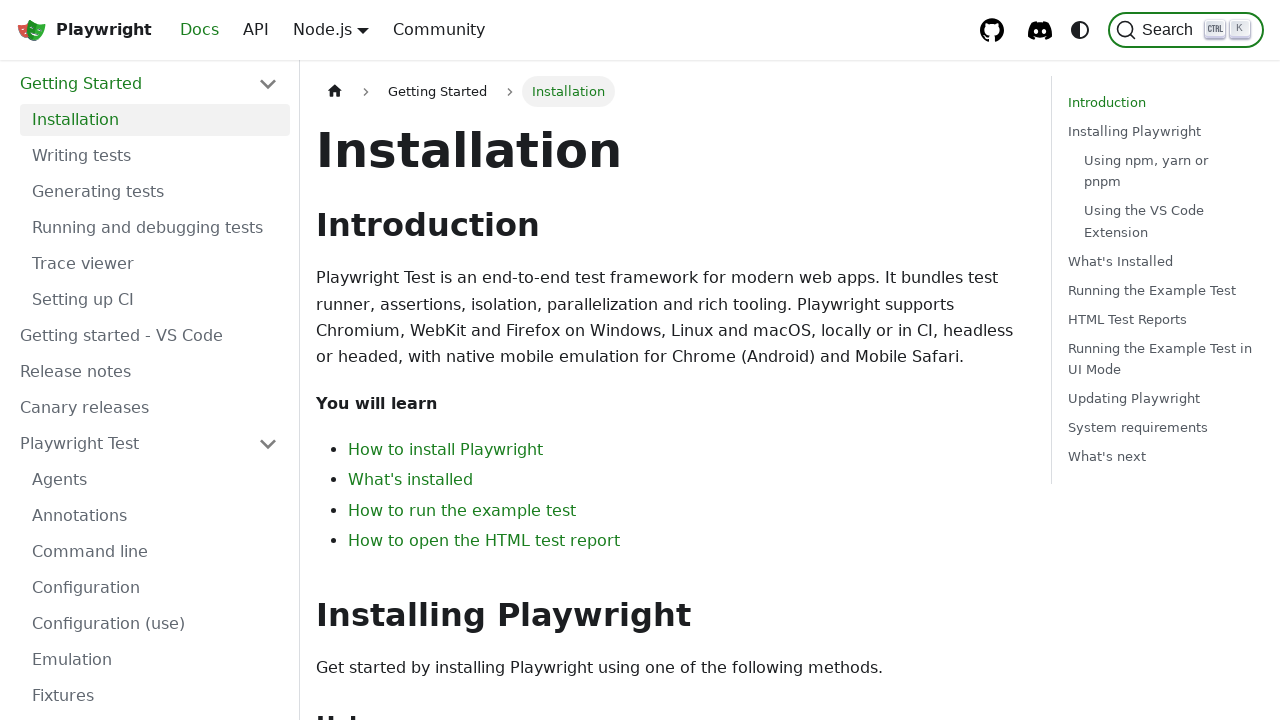